Tests the Book camping button visibility and verifies it redirects to the camping reservation site.

Starting URL: https://bcparks.ca/

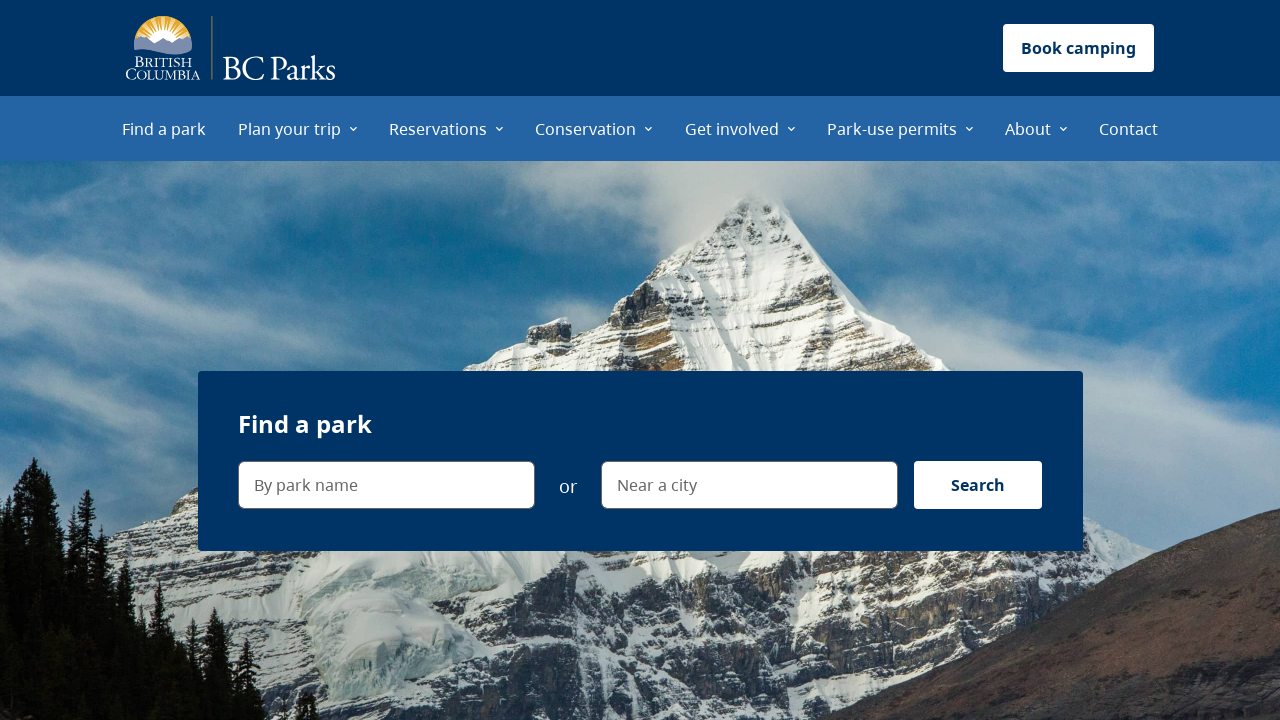

Waited for page to fully load (networkidle state)
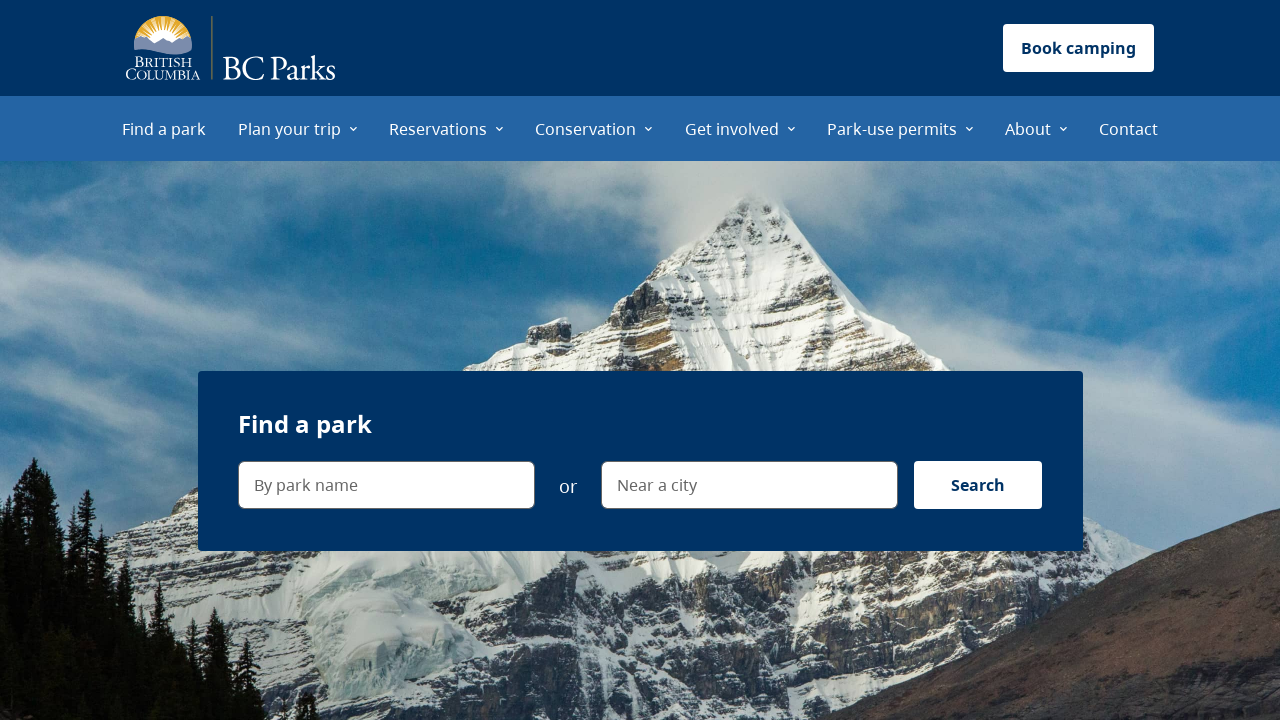

Book camping button is visible
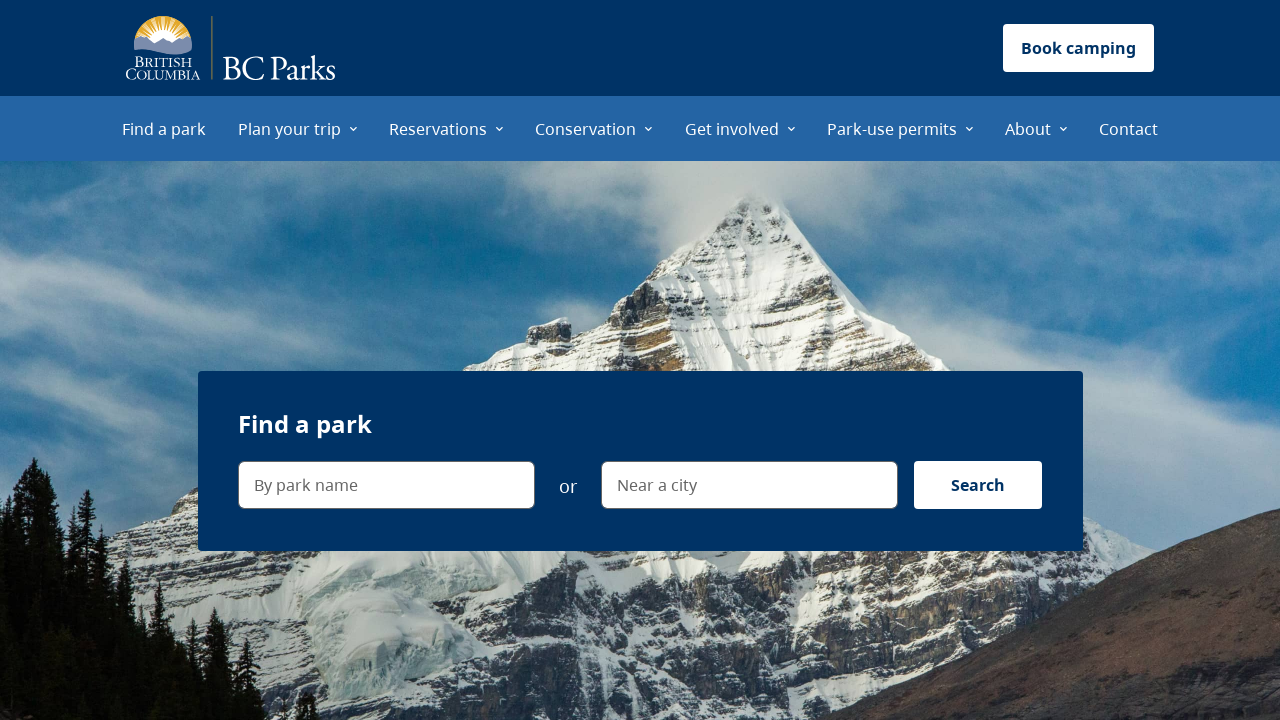

Clicked the Book camping button at (1078, 48) on internal:label="Book camping button"i
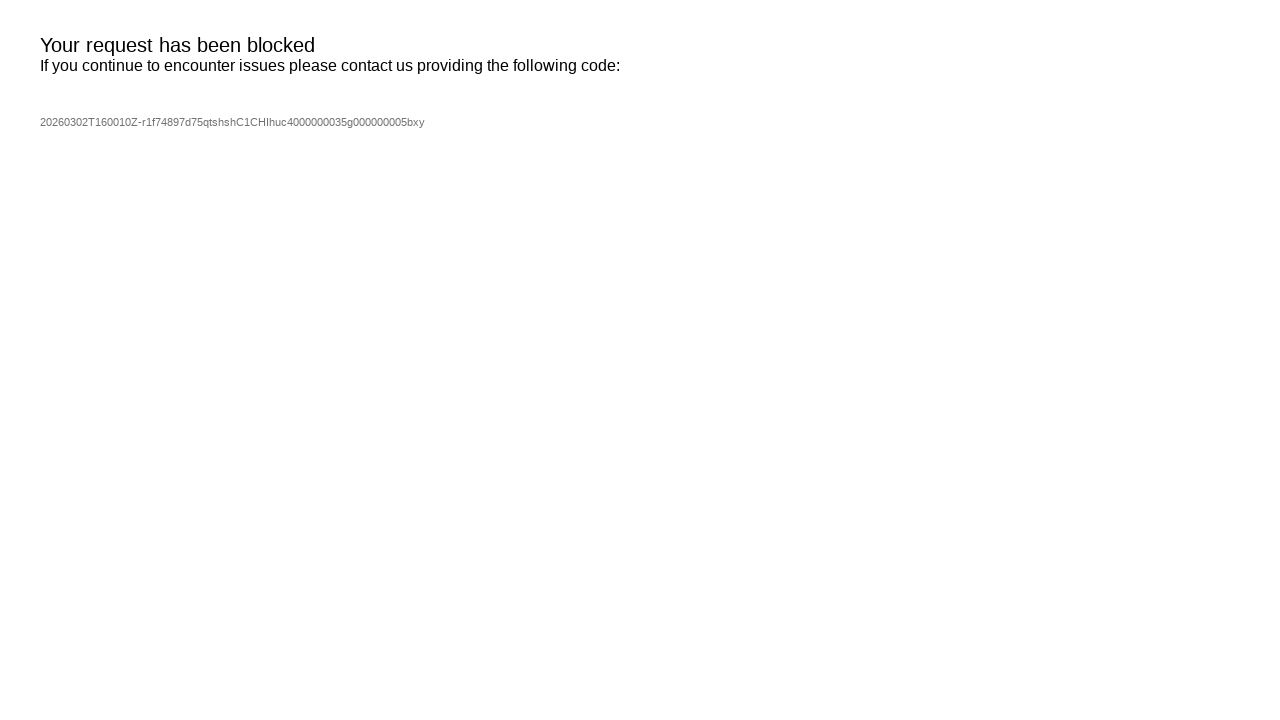

Verified navigation to camping reservation site (https://camping.bcparks.ca/)
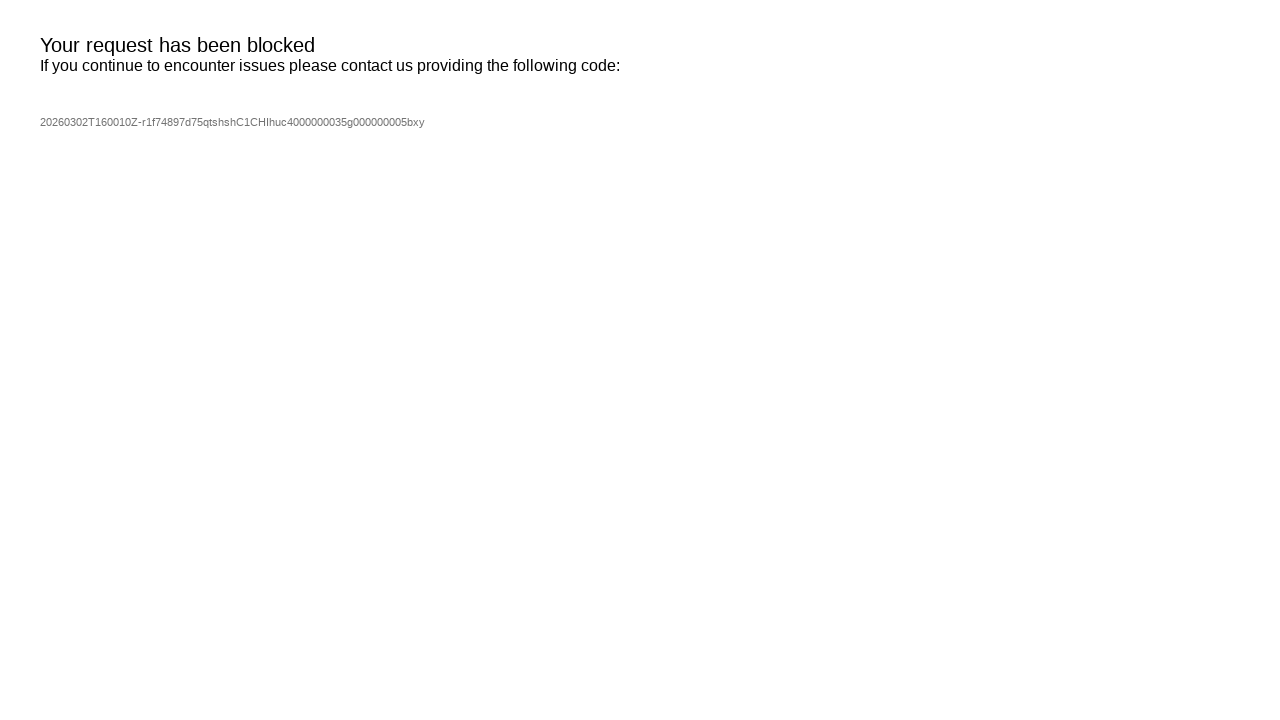

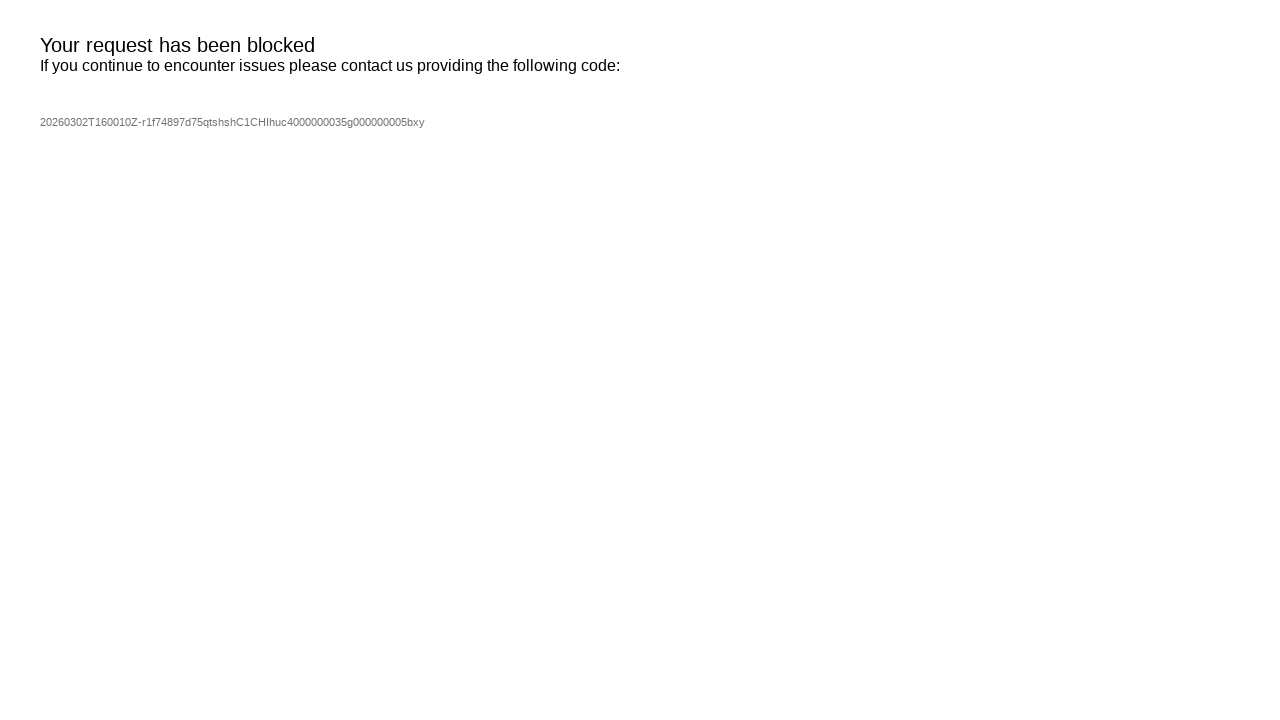